Tests a slow calculator application by setting a delay value, performing an addition calculation (7 + 8), and verifying the result displays 15.

Starting URL: https://bonigarcia.dev/selenium-webdriver-java/slow-calculator.html

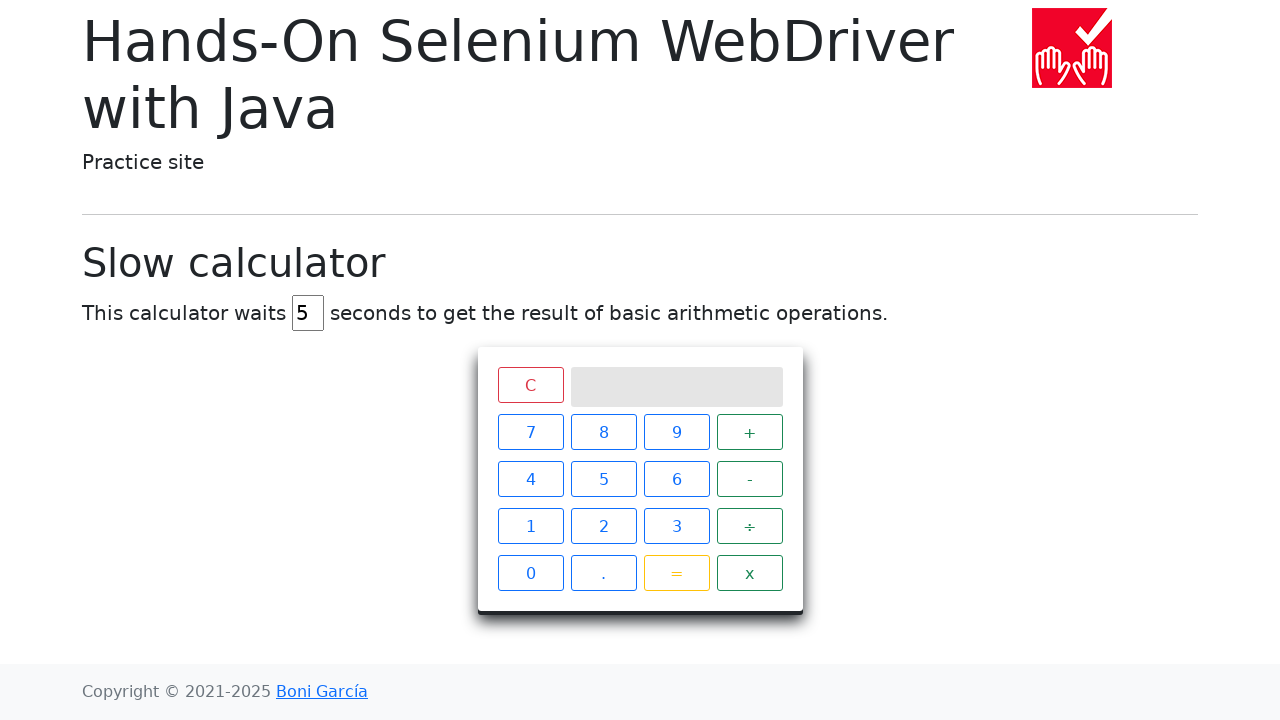

Cleared the delay input field on #delay
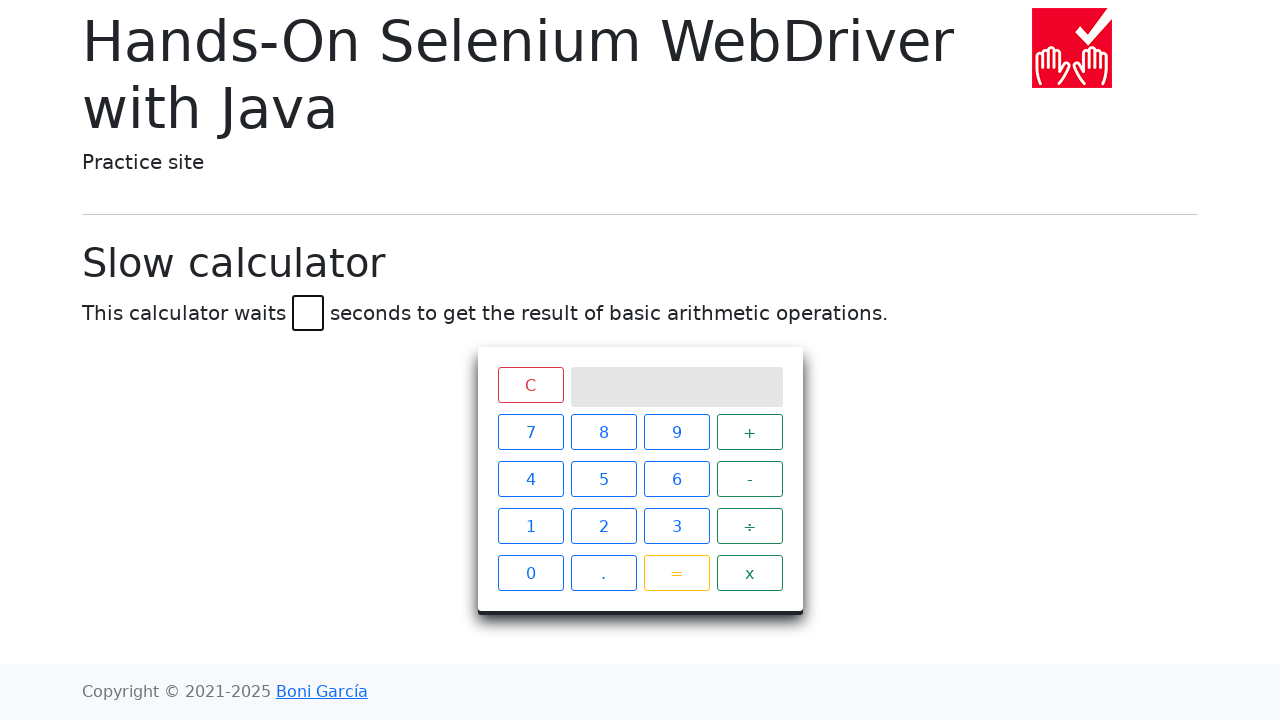

Set delay value to 45 seconds on #delay
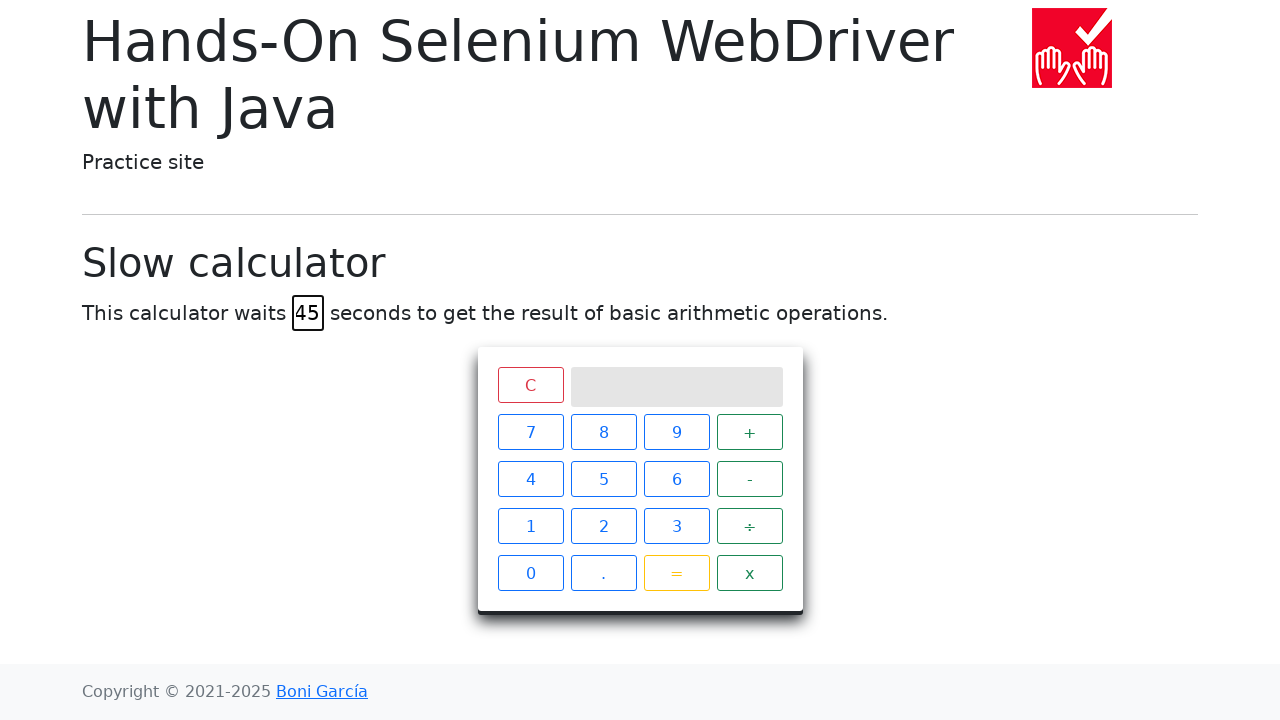

Clicked calculator button '7' at (530, 432) on xpath=//span[text()='7']
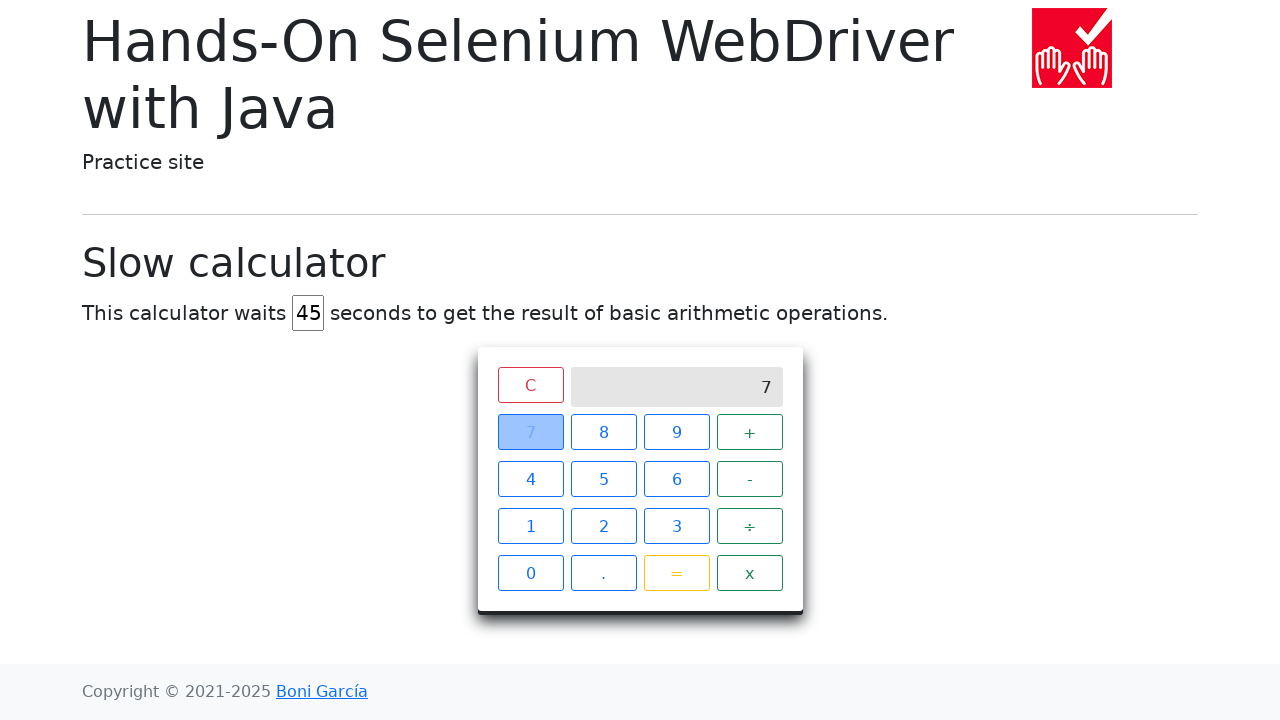

Clicked calculator button '+' at (750, 432) on xpath=//span[text()='+']
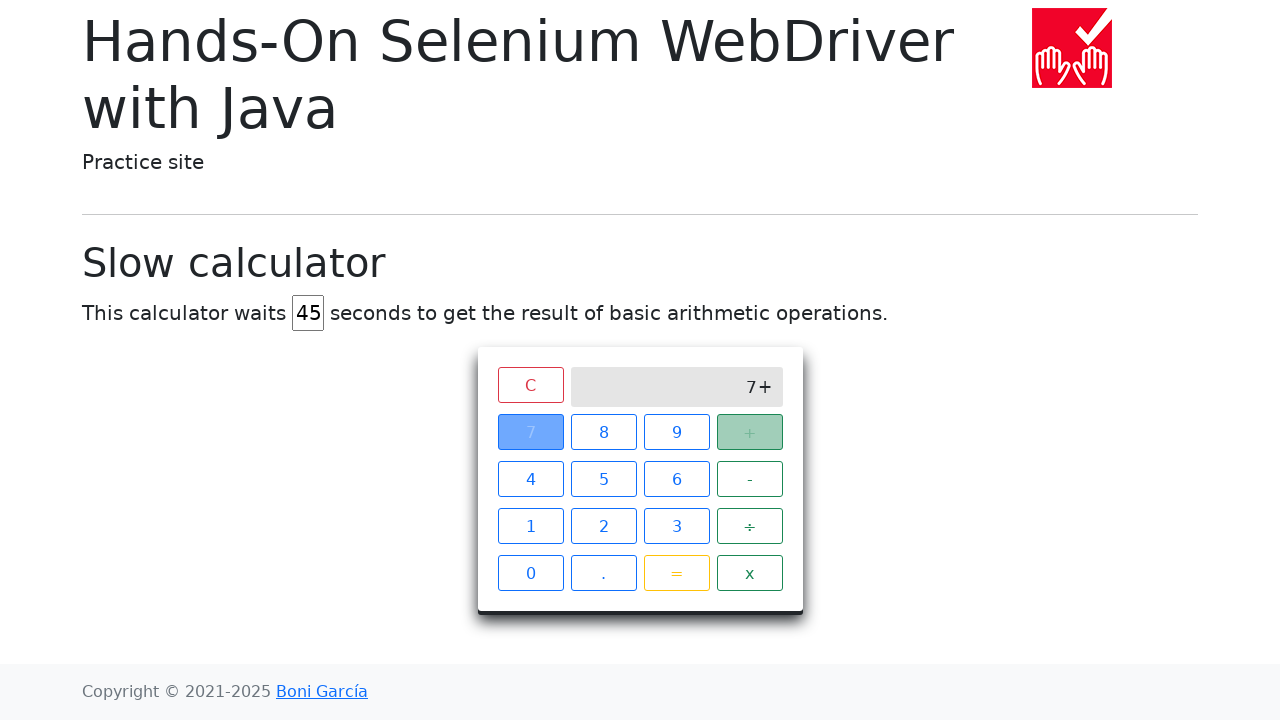

Clicked calculator button '8' at (604, 432) on xpath=//span[text()='8']
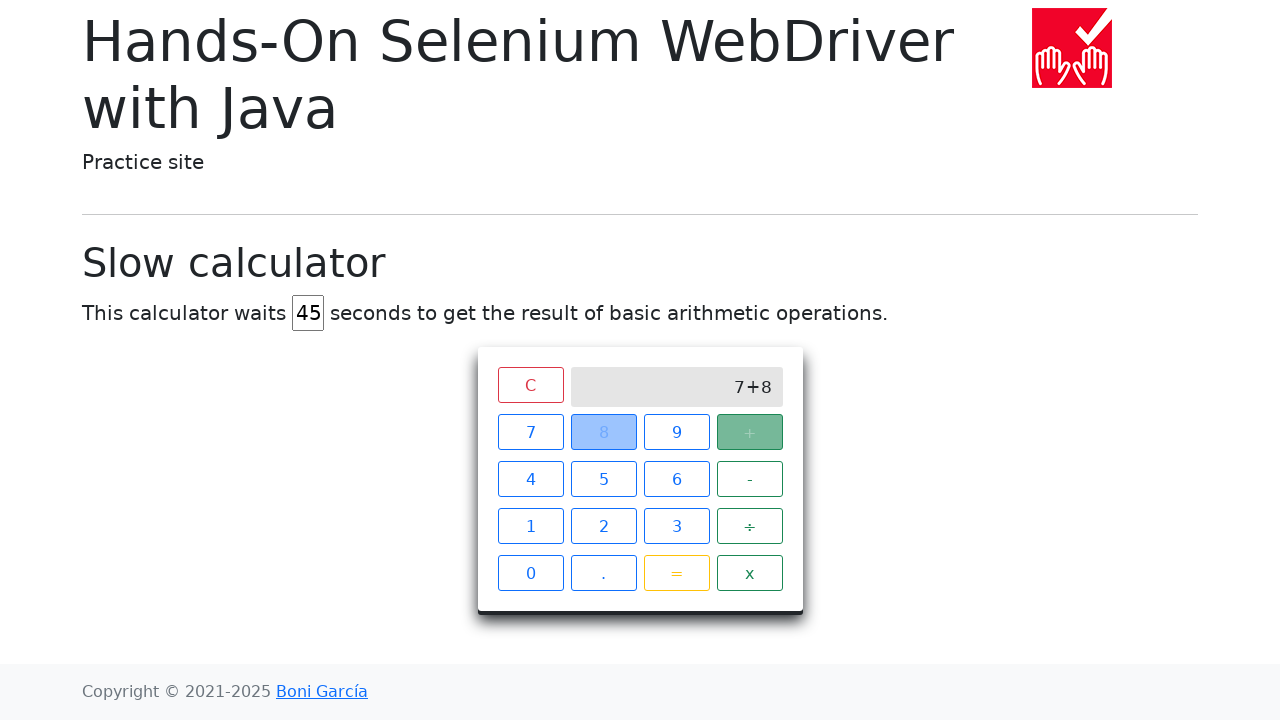

Clicked calculator button '=' to perform calculation at (676, 573) on xpath=//span[text()='=']
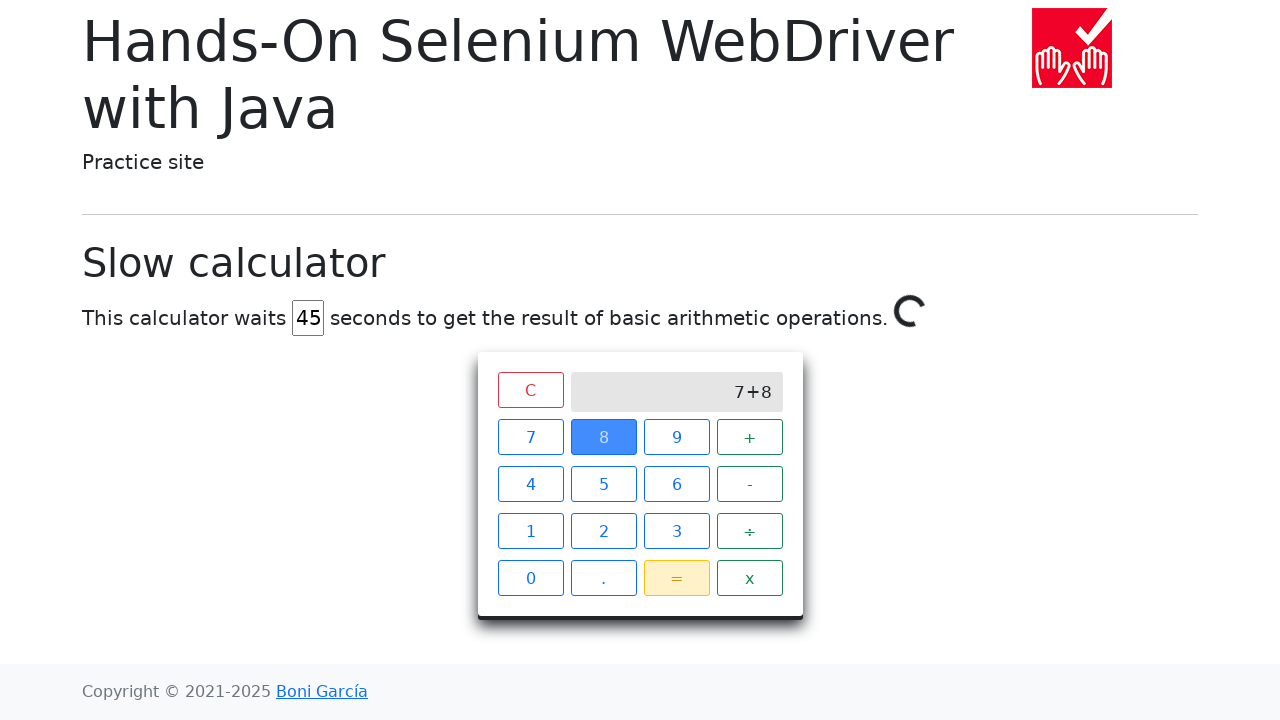

Verified result '15' appears on calculator screen
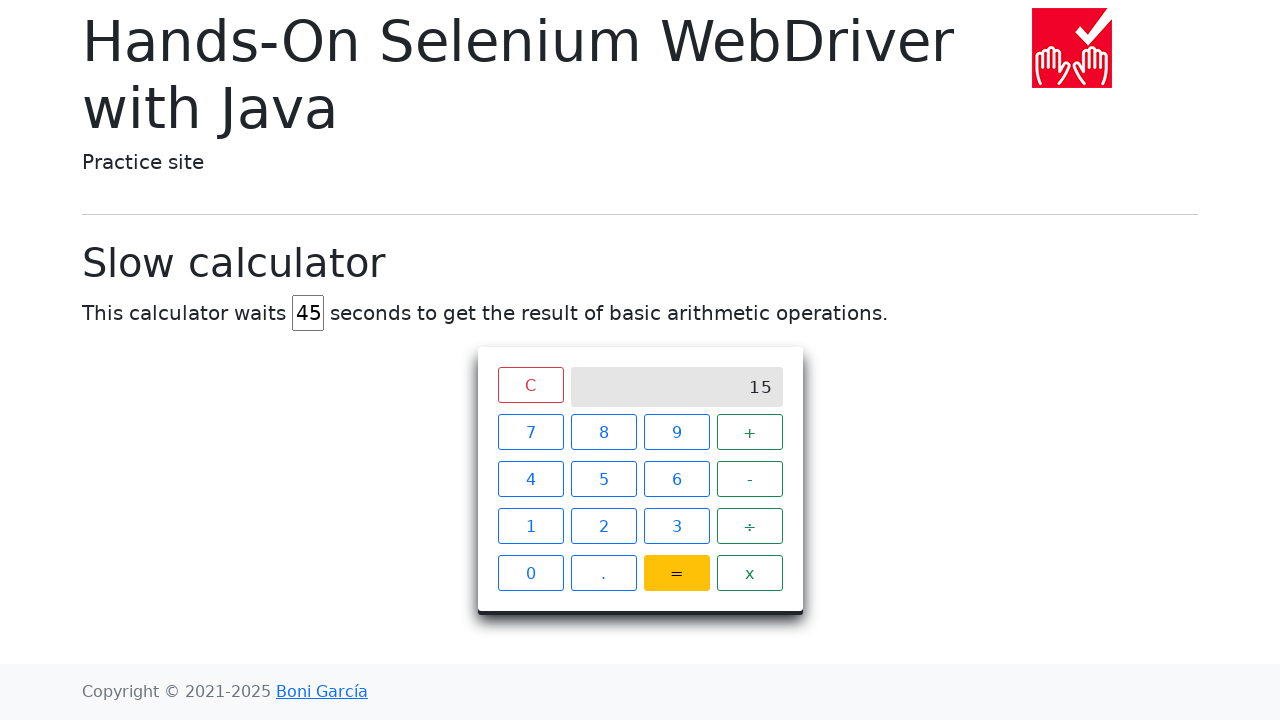

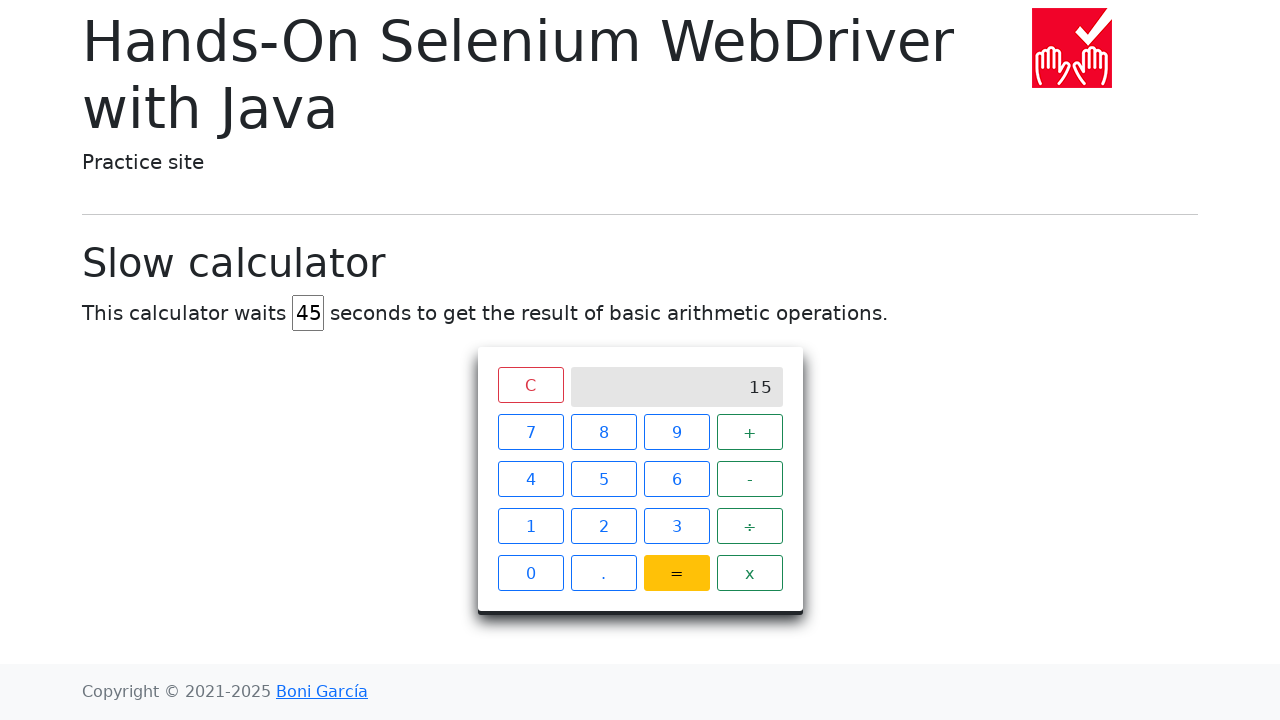